Tests the user registration form on OpenCart by filling in all required fields (first name, last name, email, phone, password) and submitting the form, then verifying the success message is displayed.

Starting URL: https://naveenautomationlabs.com/opencart/index.php?route=account/register

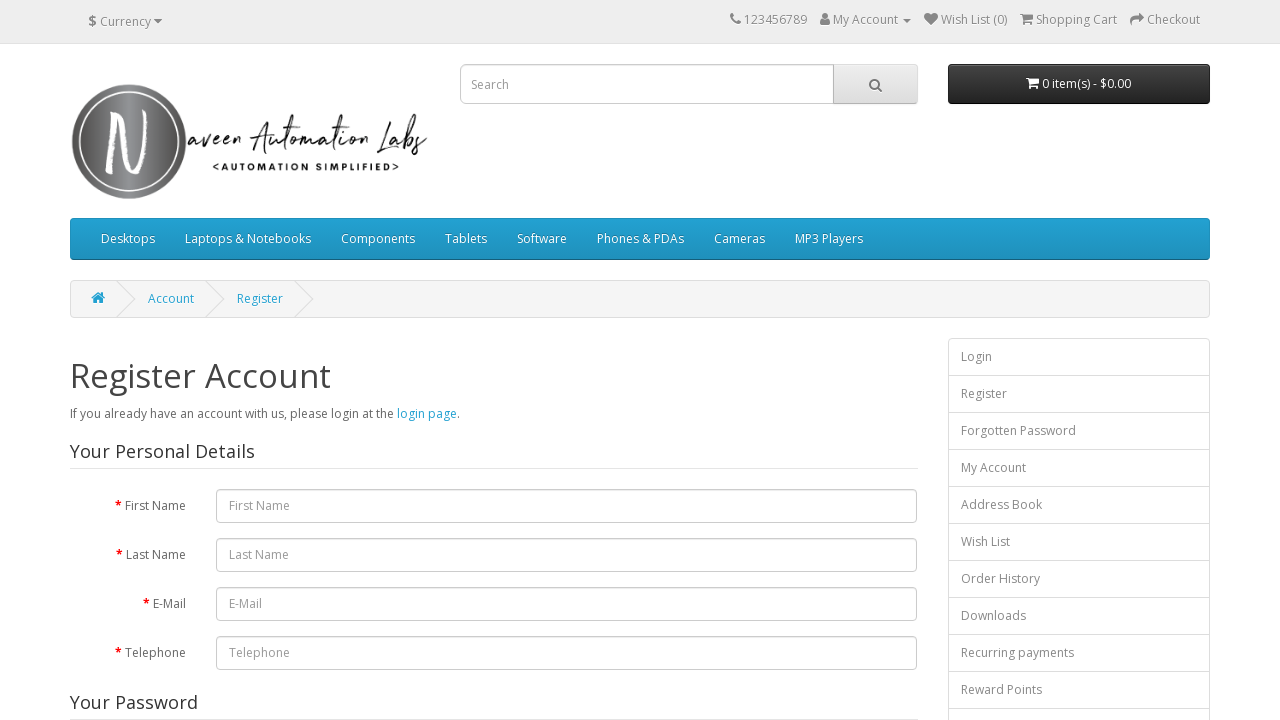

Generated random email for registration: u8bxcf9g5l@mailnator.com
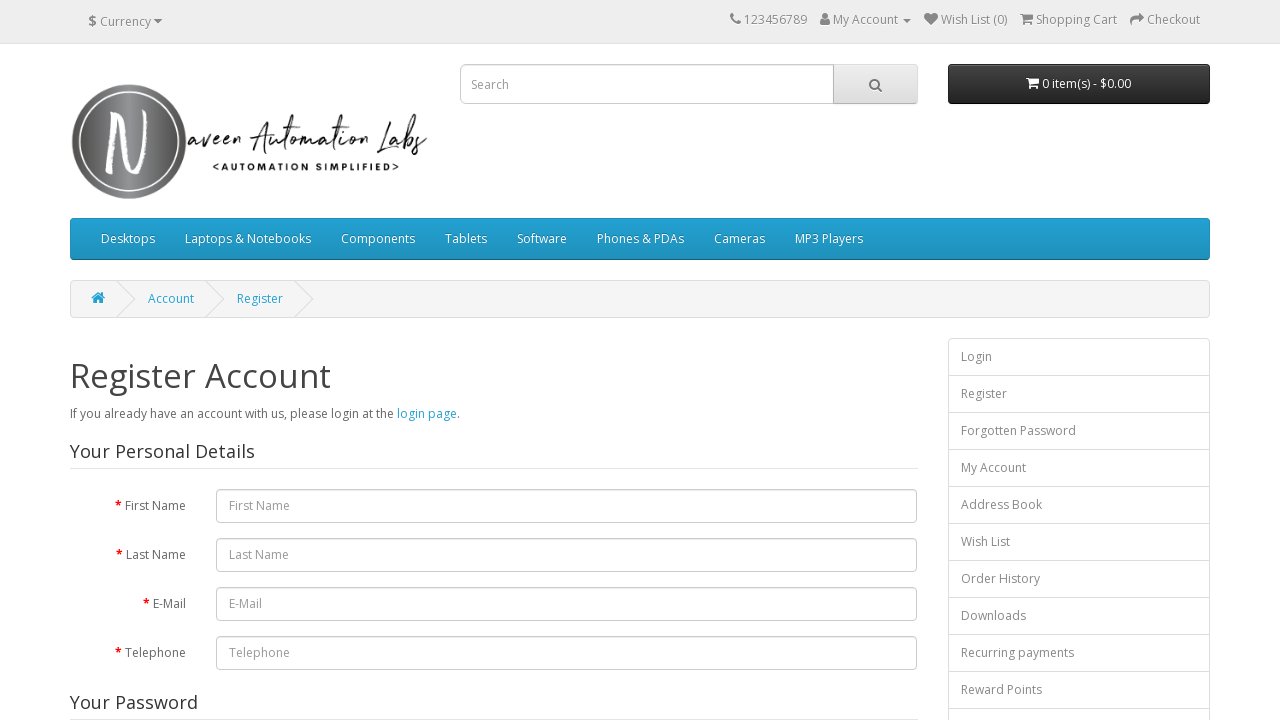

Filled first name field with 'Jennifer' on input#input-firstname
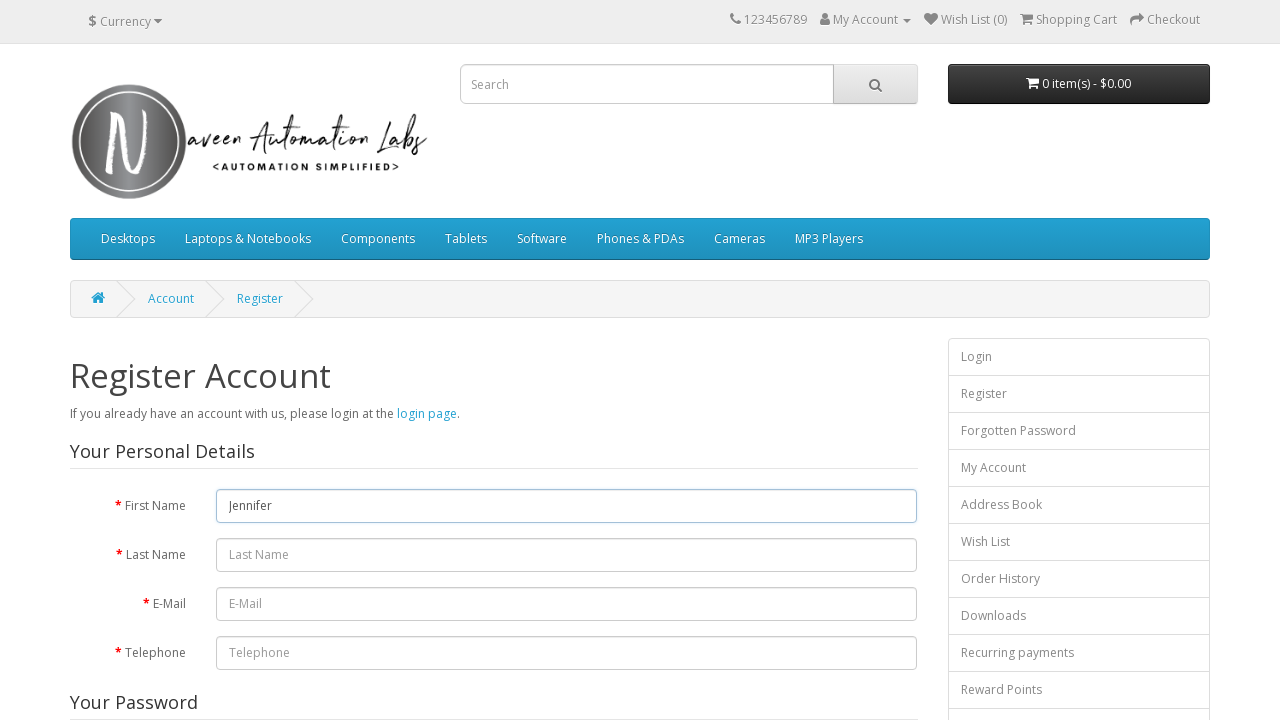

Filled last name field with 'Martinez' on input#input-lastname
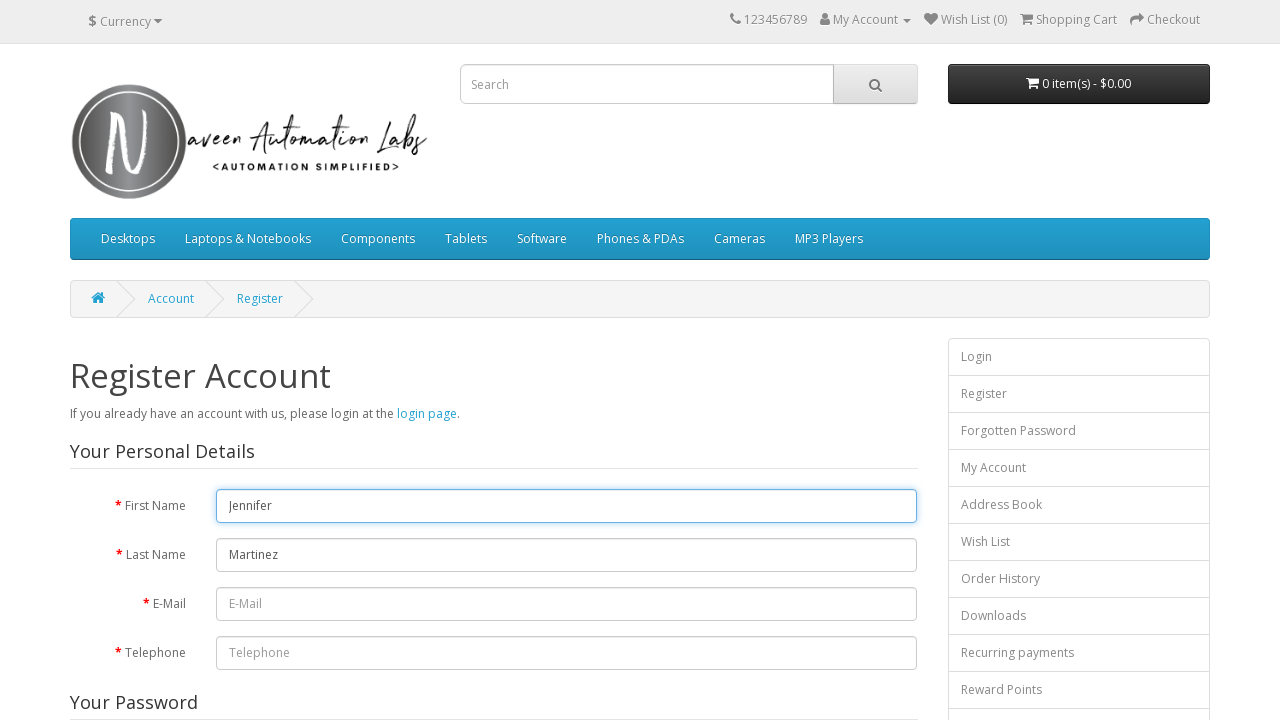

Filled email field with generated email address on input#input-email
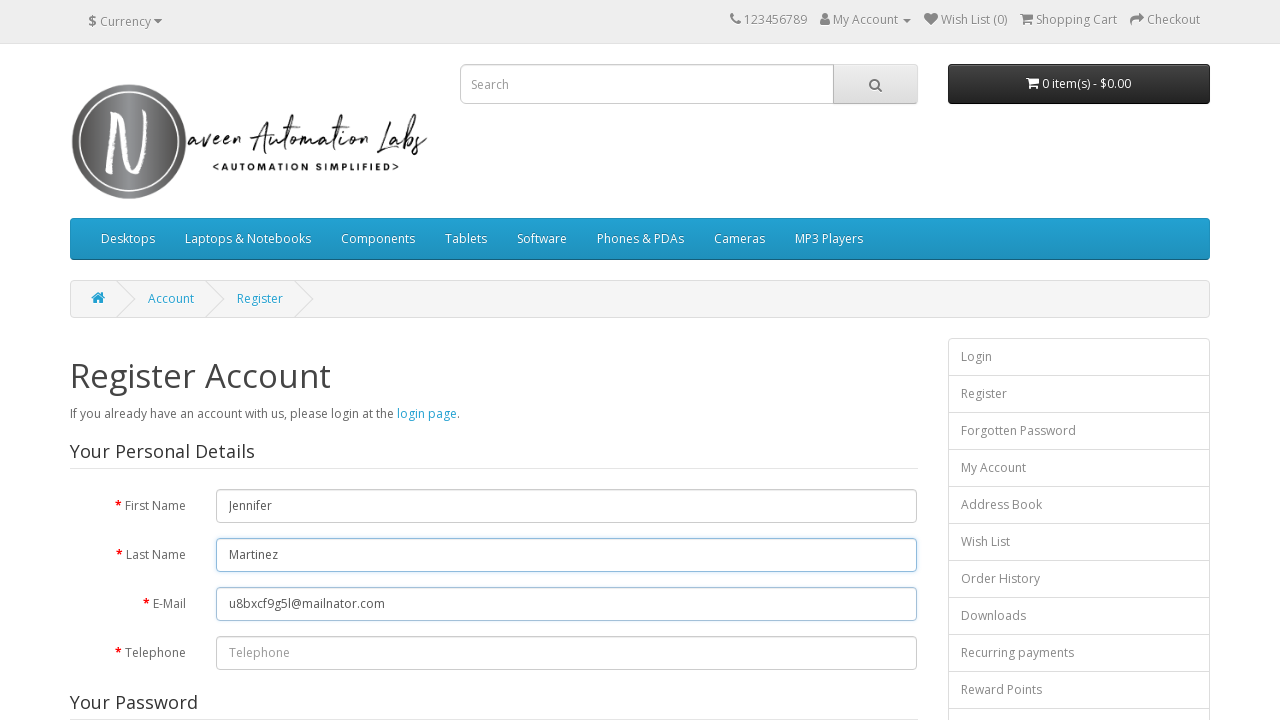

Filled phone number field with '5551234567' on input#input-telephone
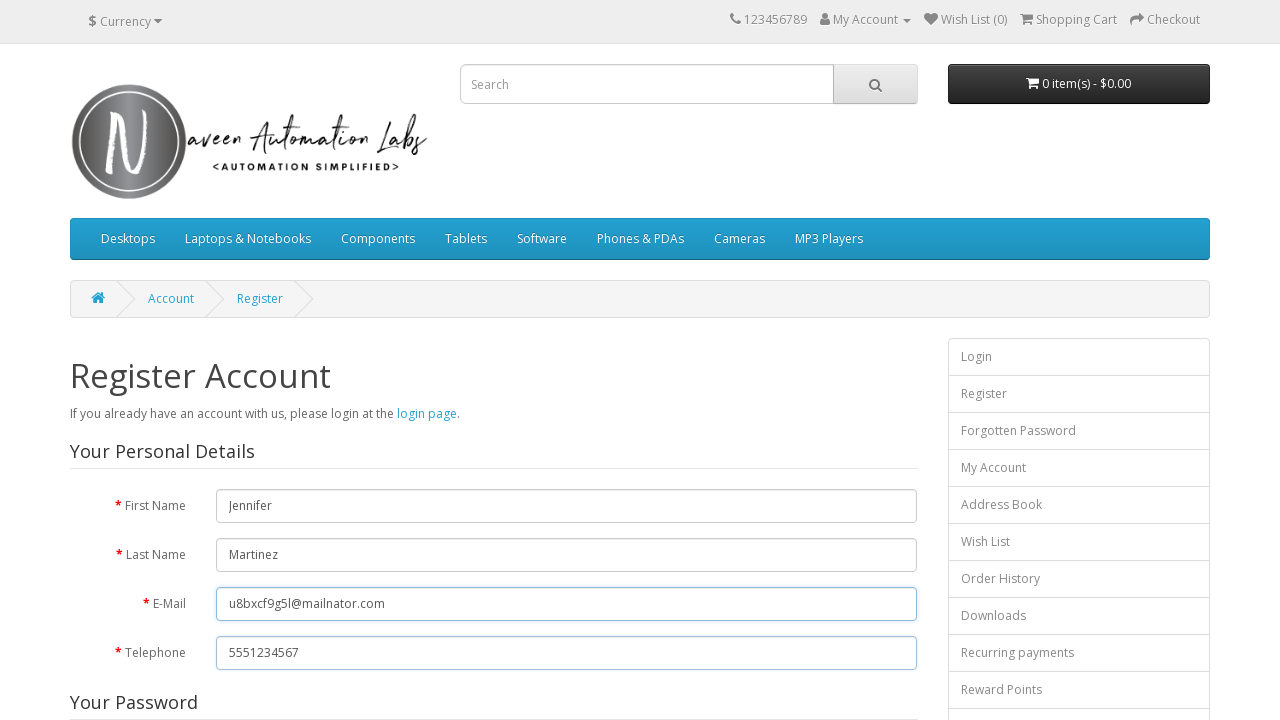

Filled password field with 'TestPass123!' on input#input-password
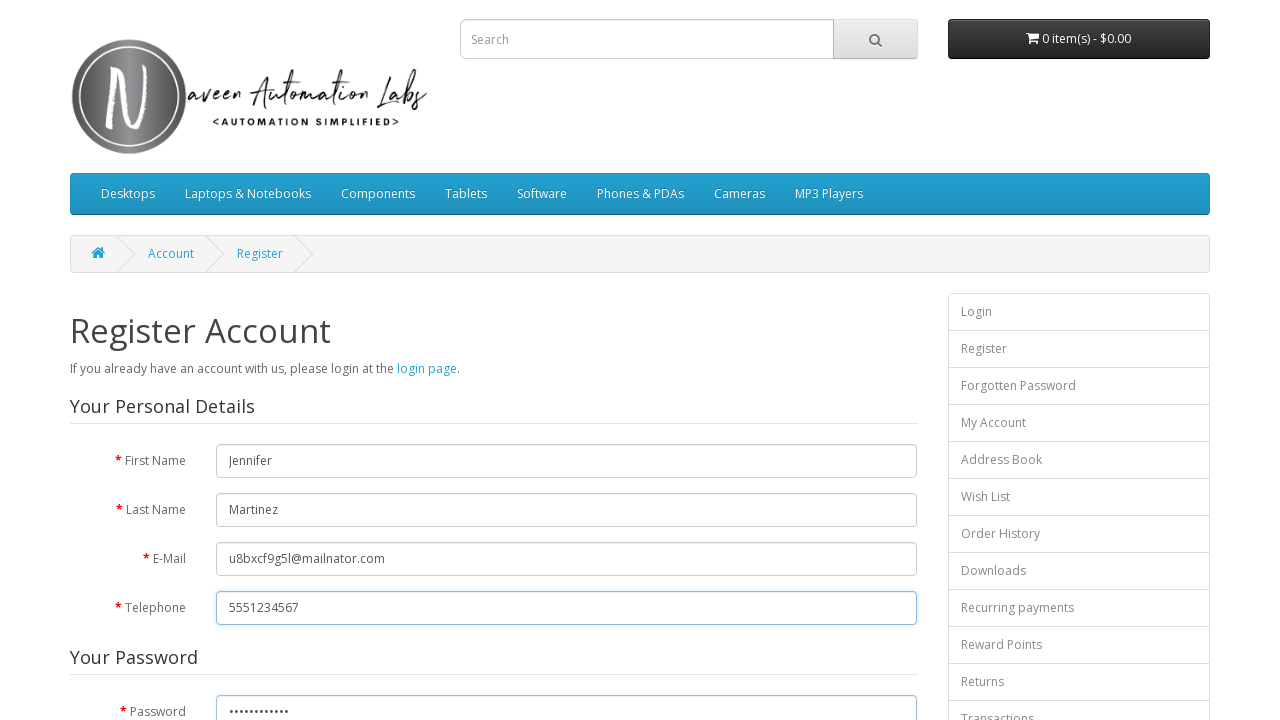

Filled confirm password field with 'TestPass123!' on input#input-confirm
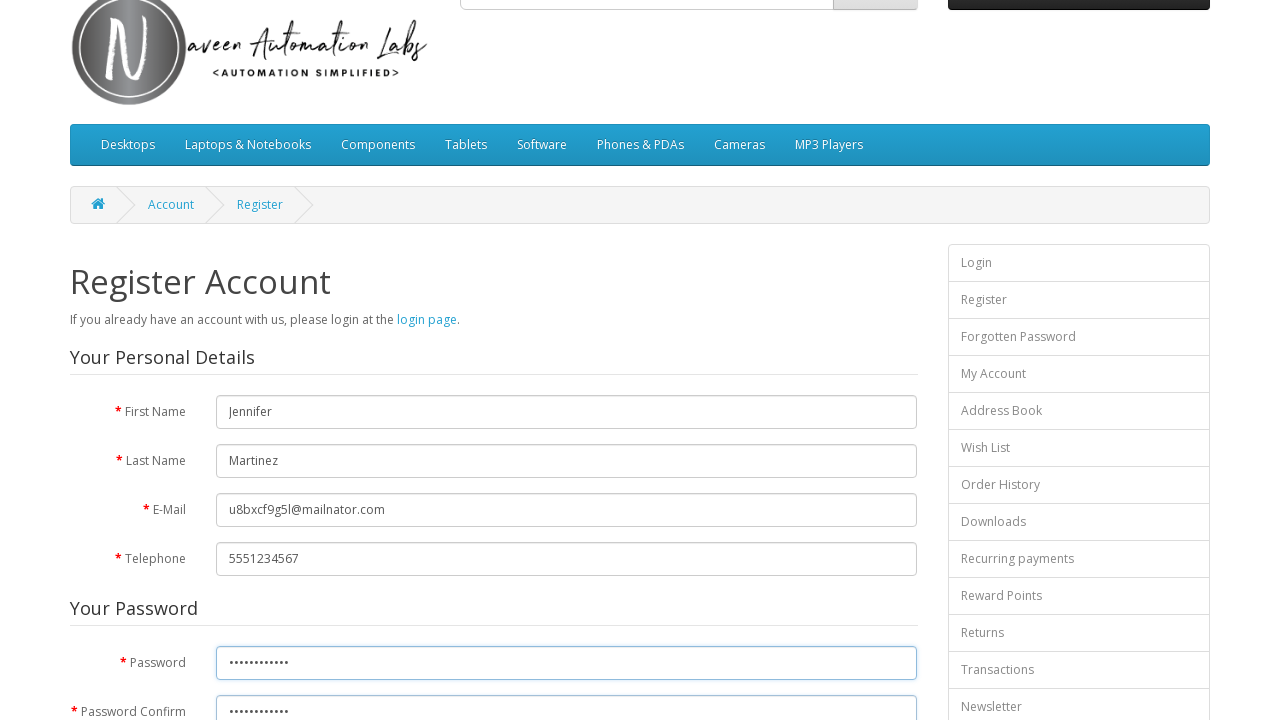

Clicked newsletter subscription radio button to select 'Yes' at (276, 373) on (//input[@type='radio'])[3]
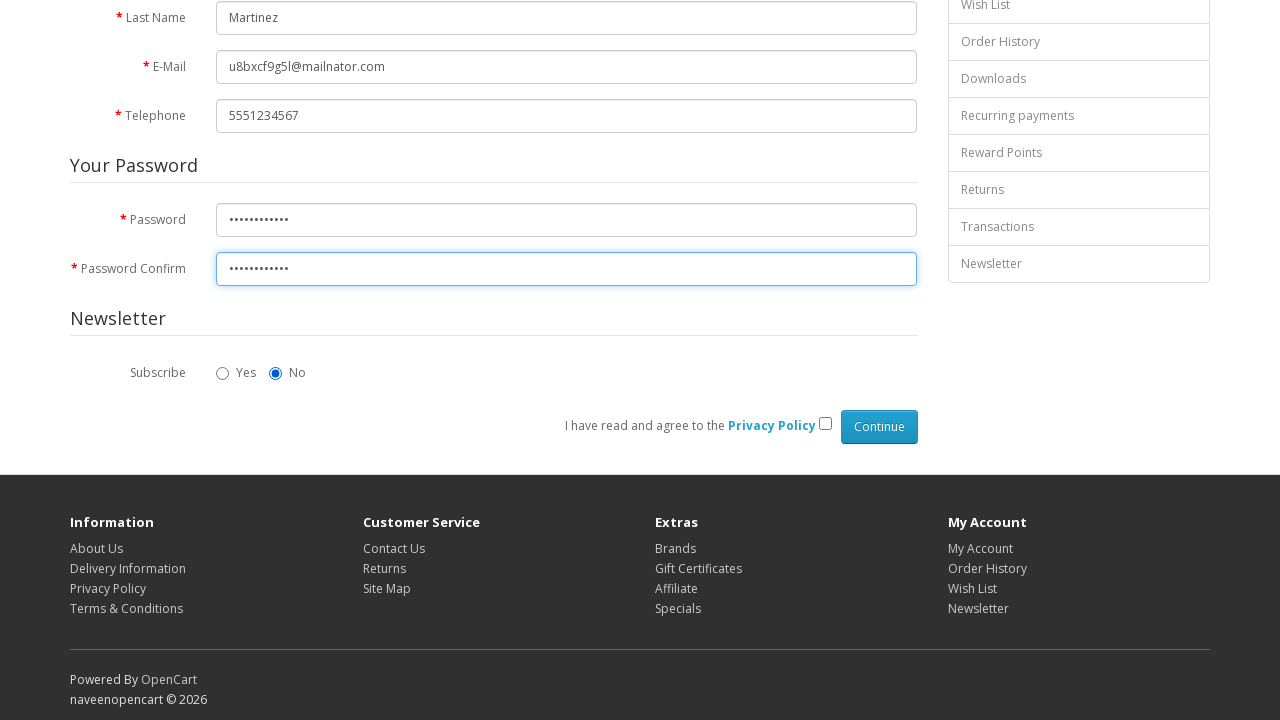

Clicked agree to privacy policy checkbox at (825, 424) on input[name='agree']
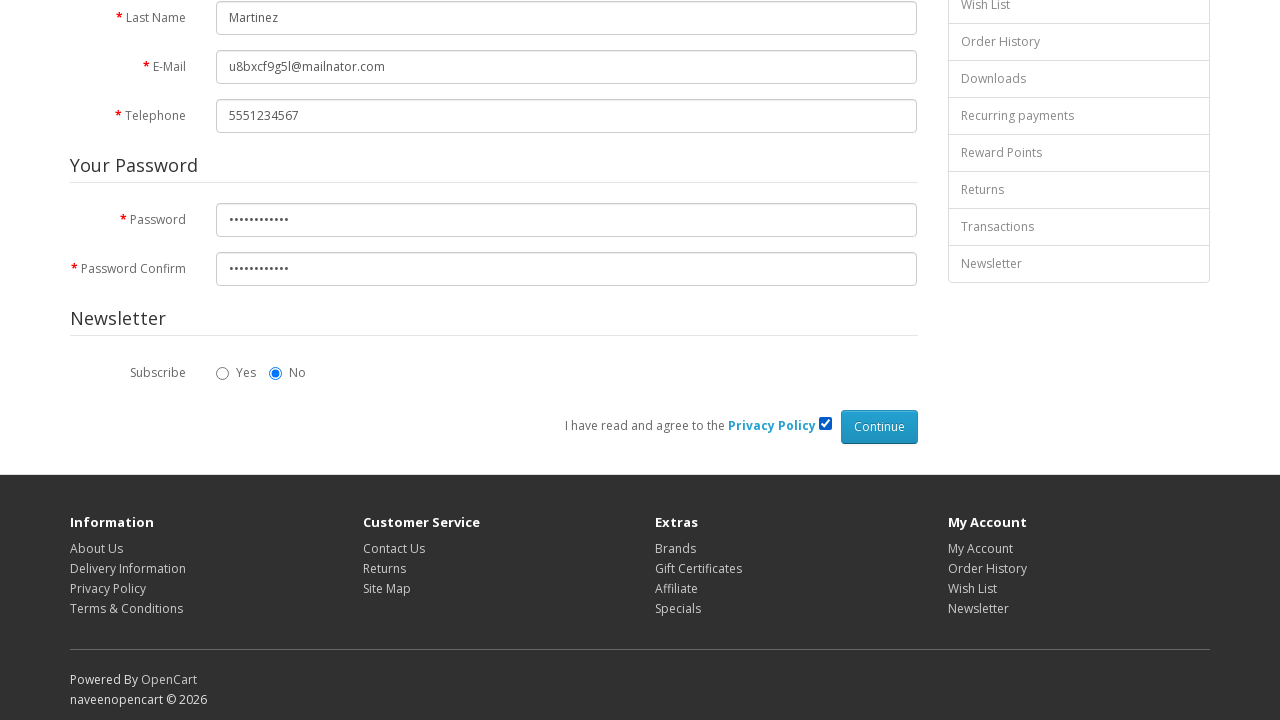

Clicked continue/submit button to register account at (879, 427) on input.btn.btn-primary
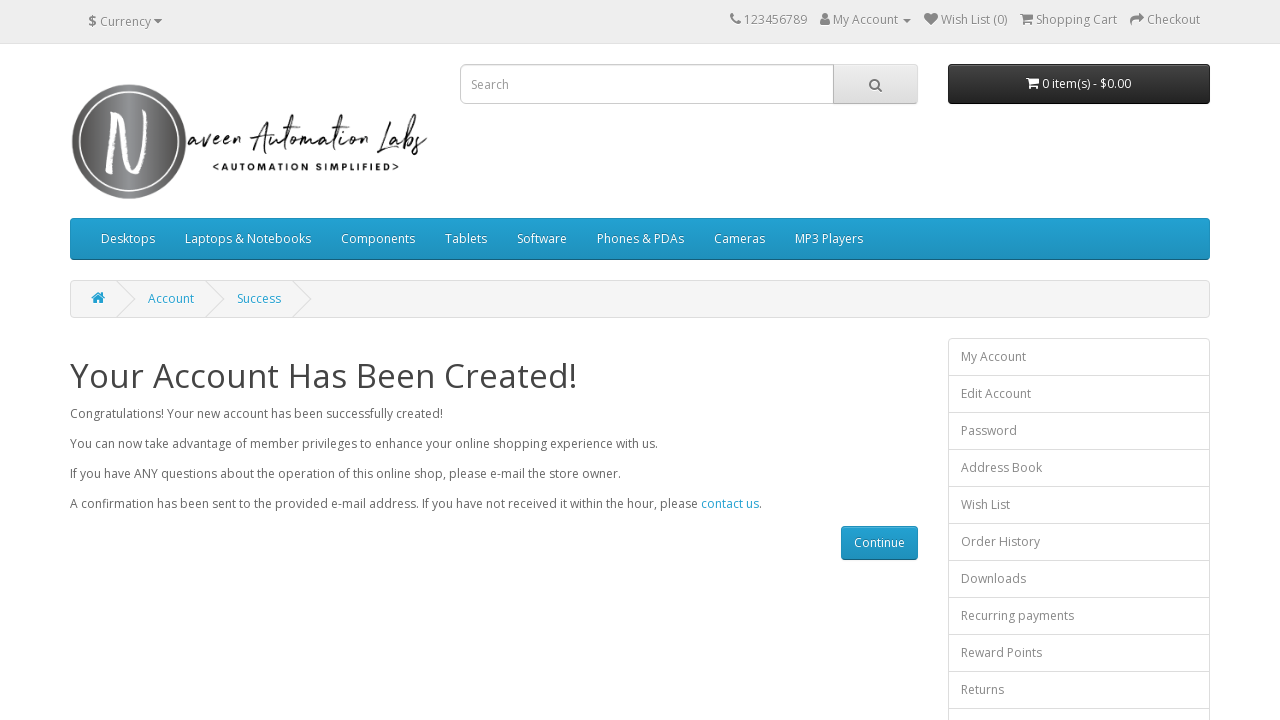

Verified success message 'Your Account Has Been Created!' is displayed
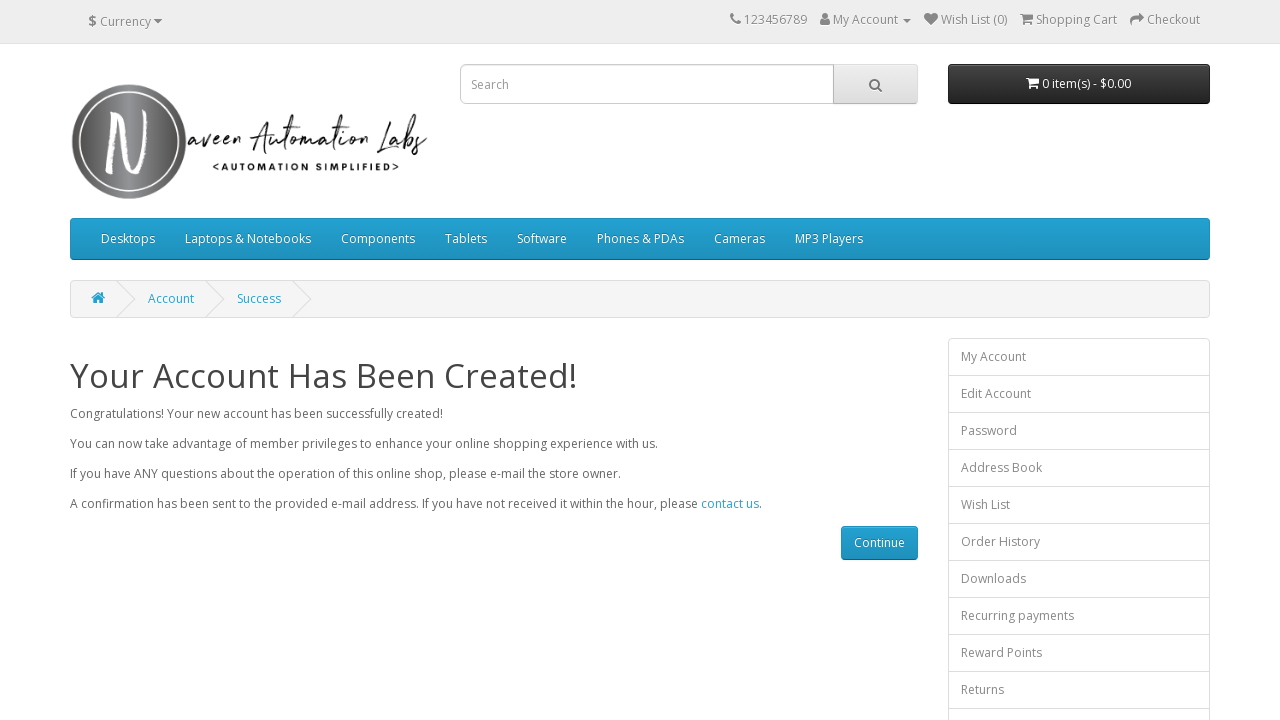

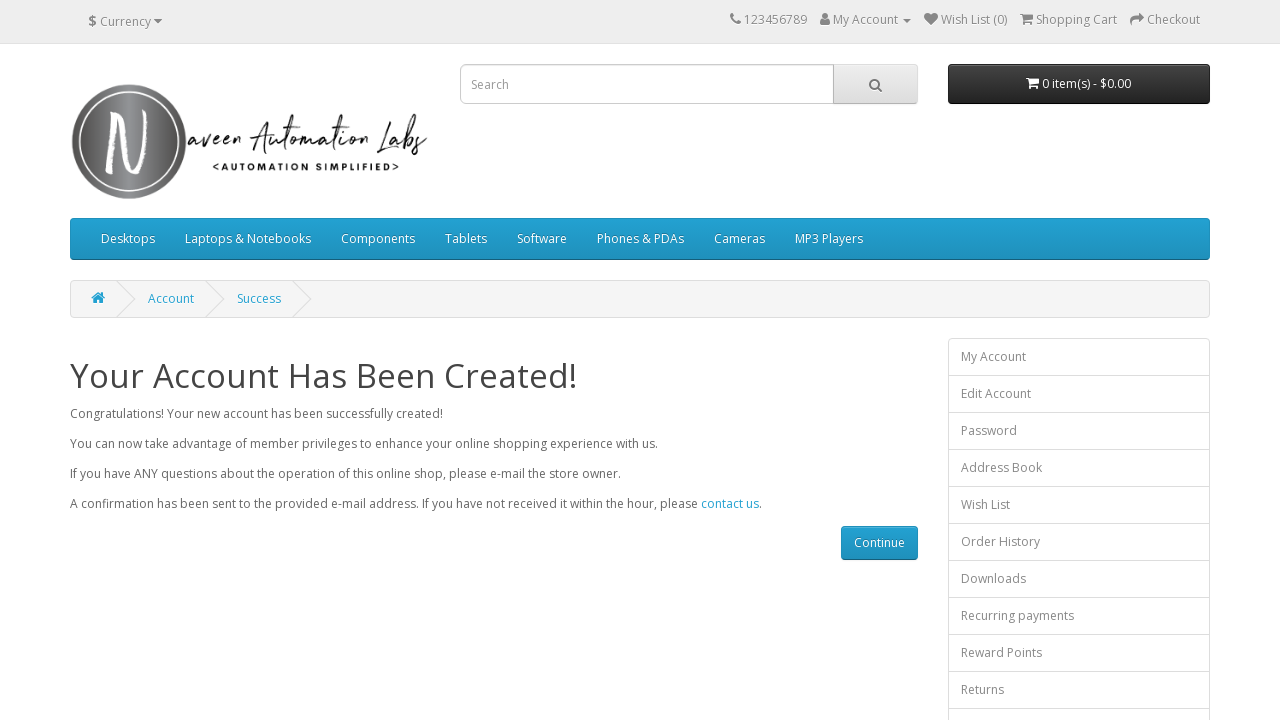